Tests file download functionality by clicking on a download link on the downloads page

Starting URL: http://the-internet.herokuapp.com/download

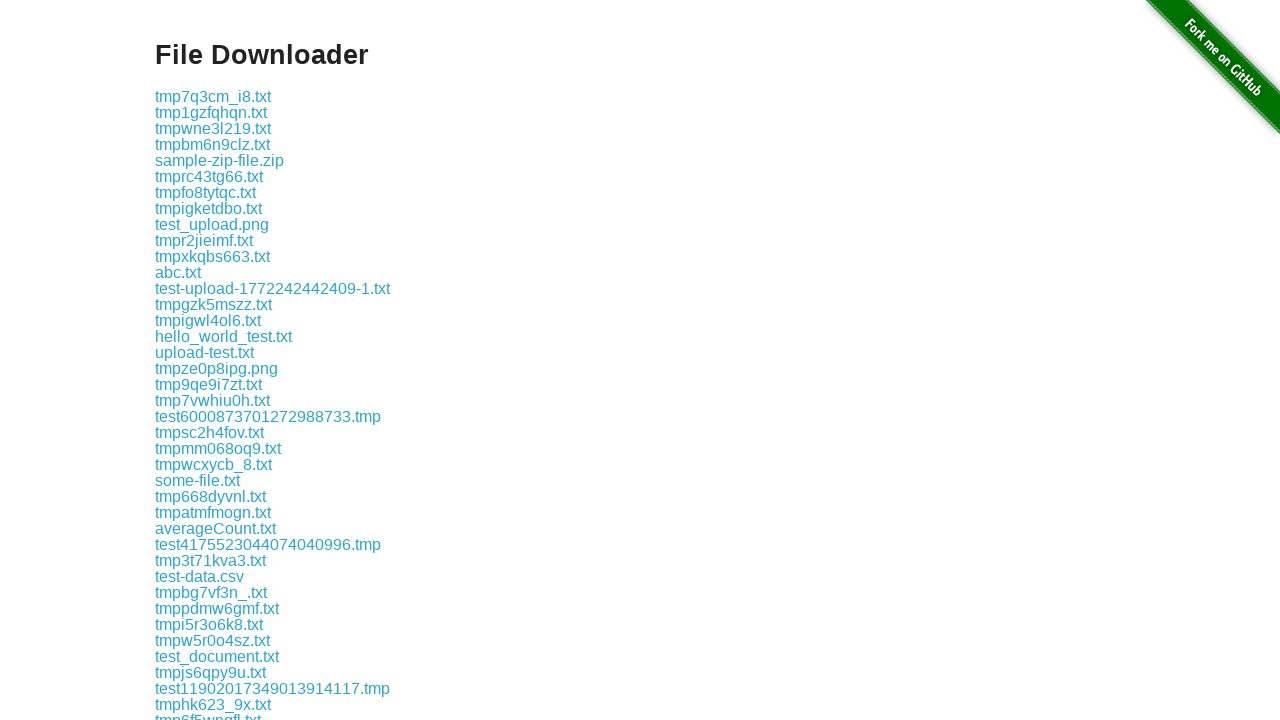

Download page loaded with download links visible
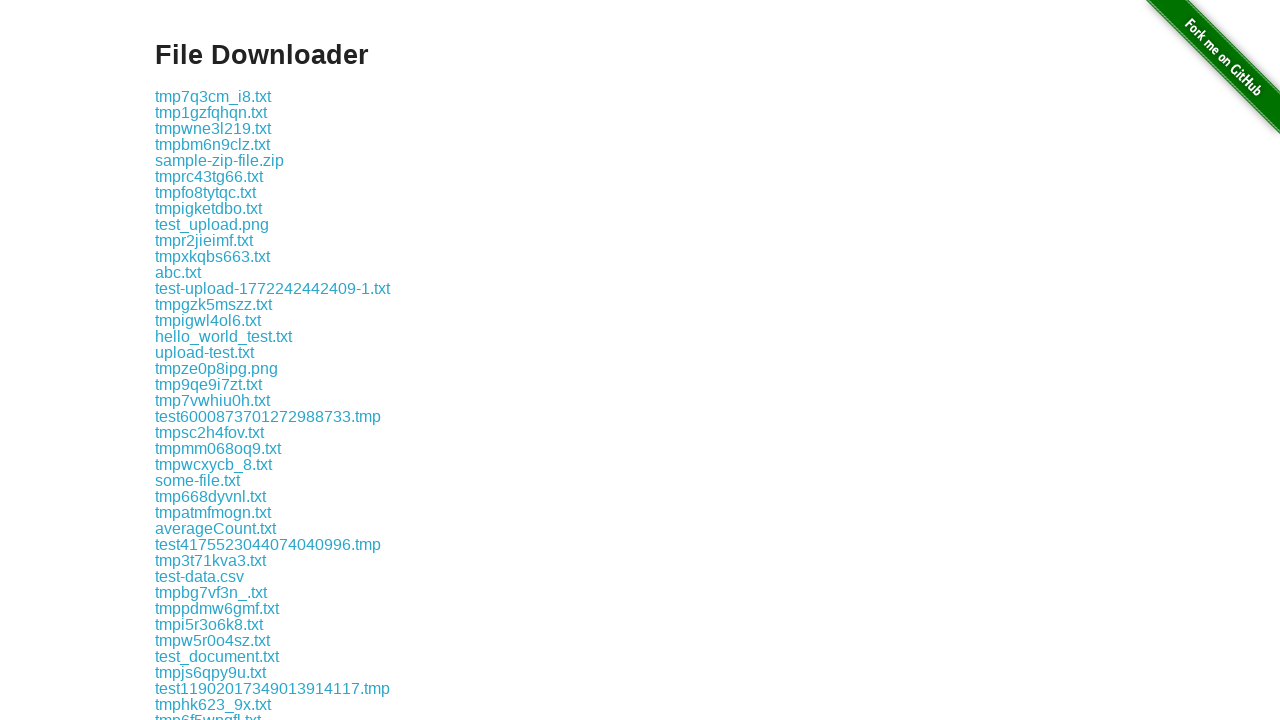

Clicked on .jpg download link at (236, 360) on a >> internal:has-text=".jpg"i >> nth=0
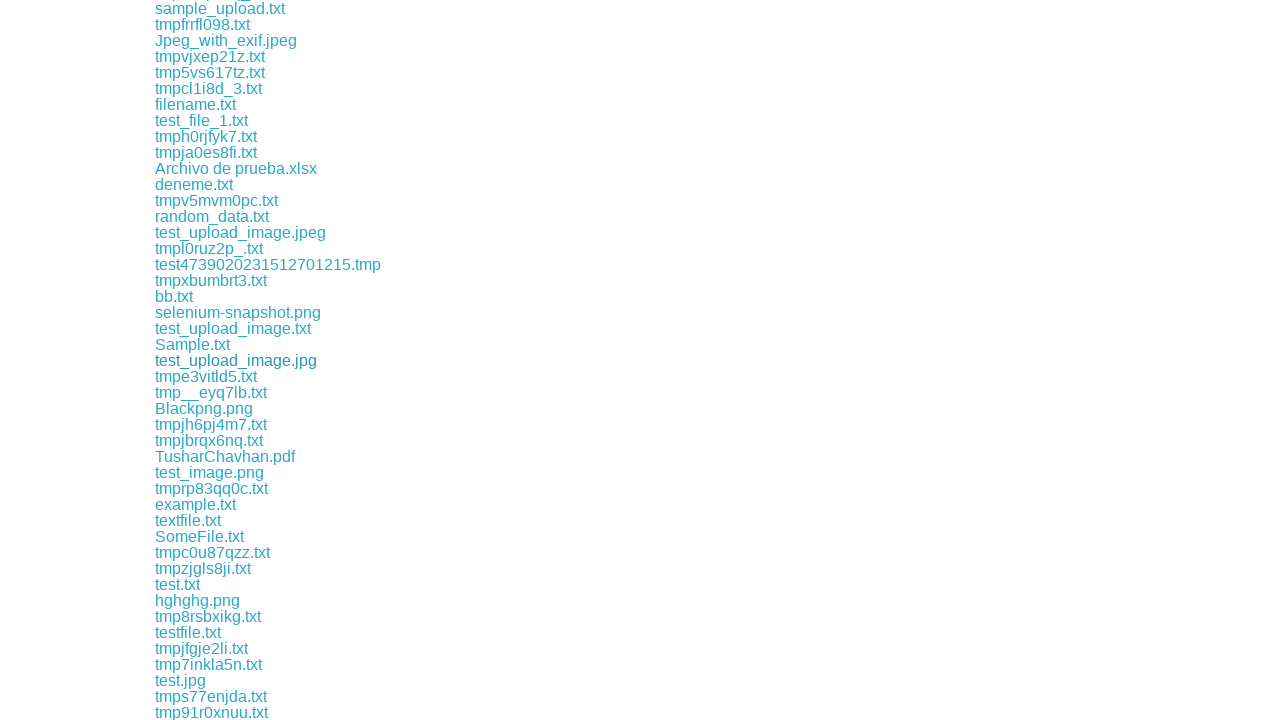

Waited for file download to initiate
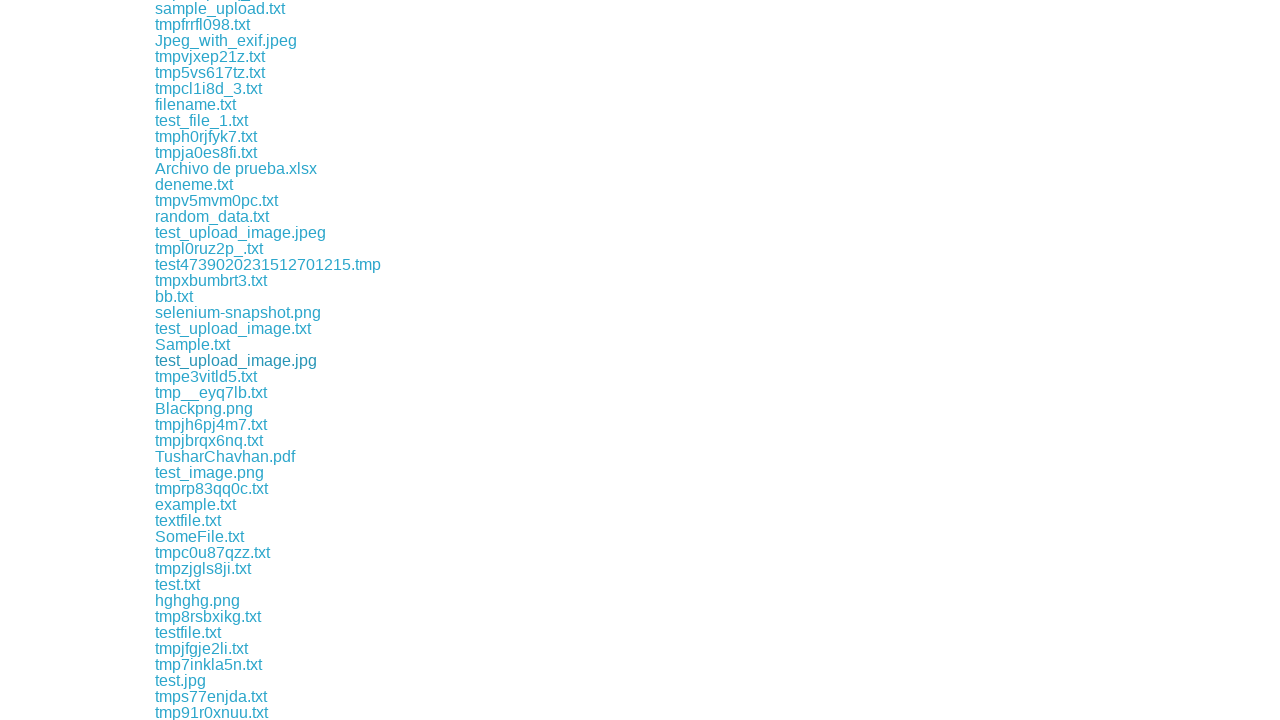

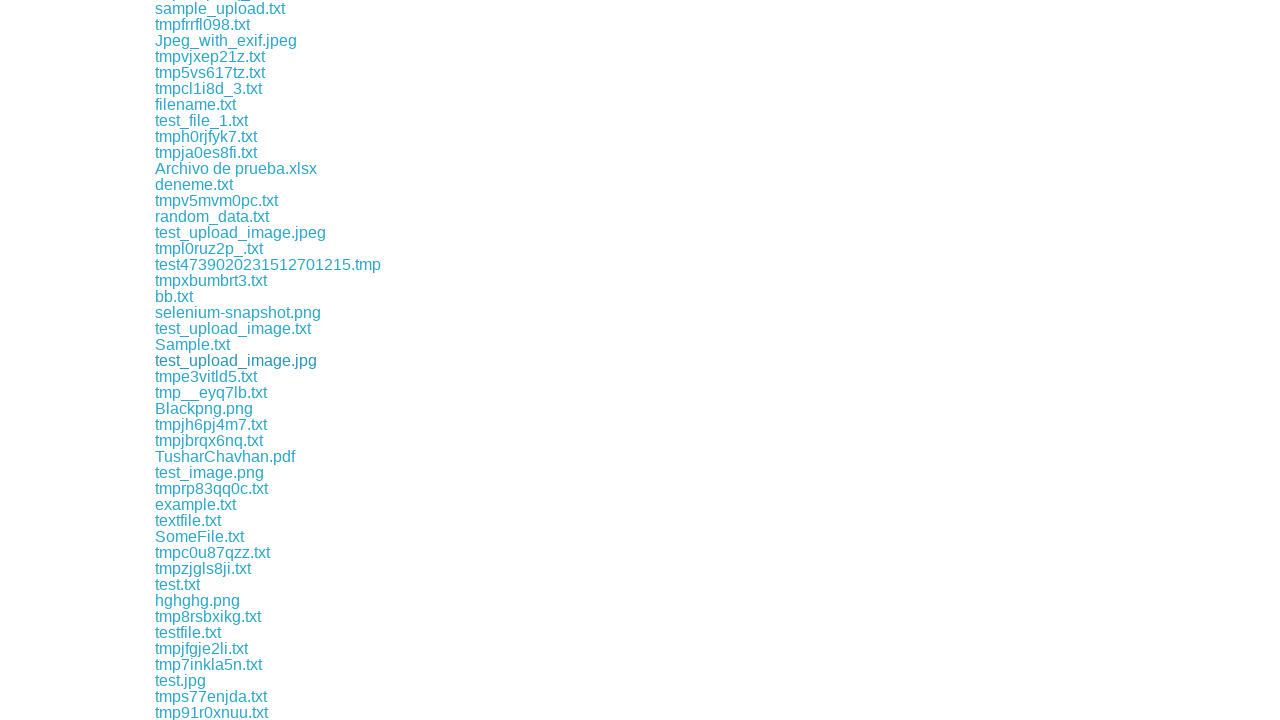